Tests JavaScript prompt alert functionality by clicking a button to trigger a prompt alert, entering text "Lord Vader" into the prompt, and accepting the alert.

Starting URL: https://seleniumui.moderntester.pl/alerts.php

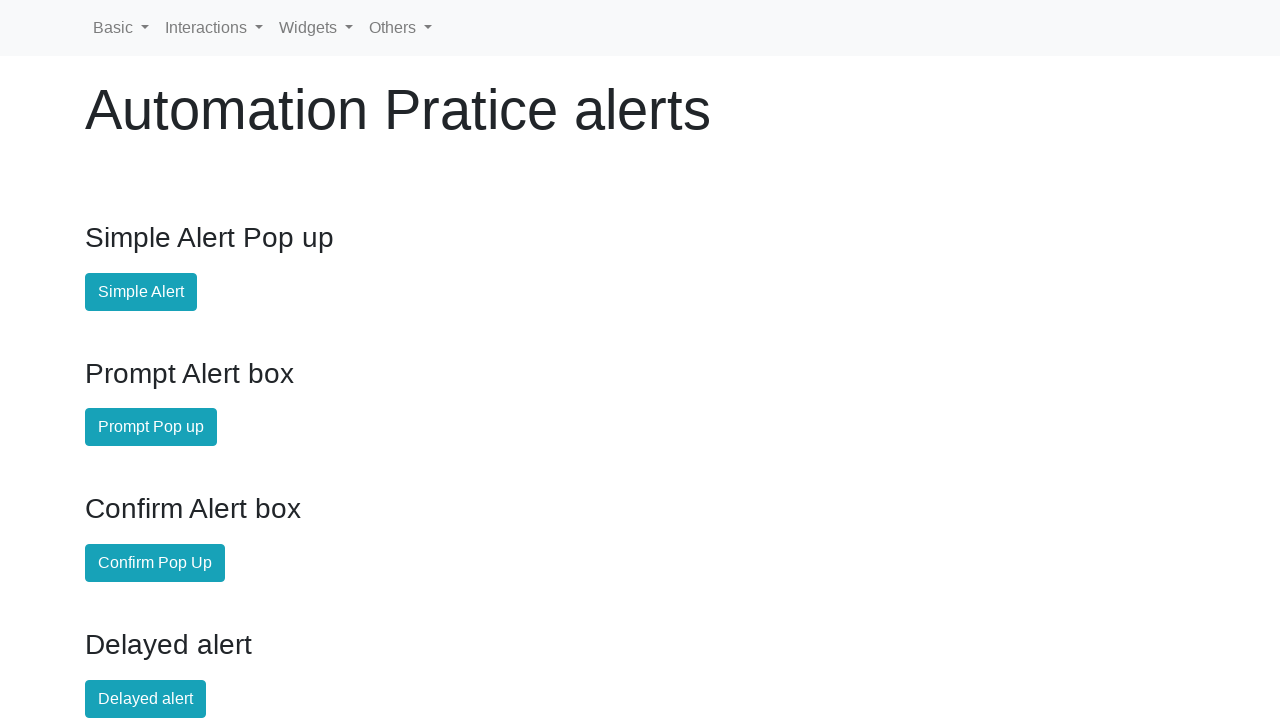

Clicked 'Prompt Pop up' button to trigger the prompt alert at (151, 427) on #prompt-alert
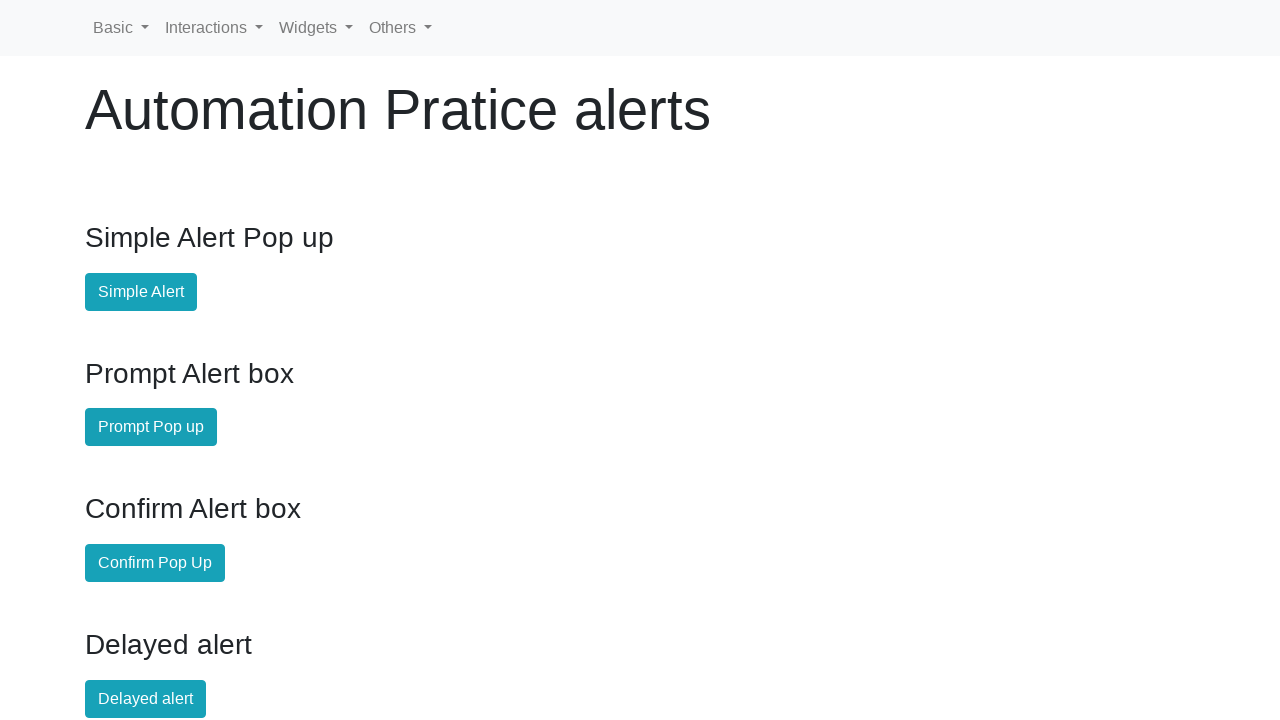

Set up dialog handler to accept prompt with text 'Lord Vader'
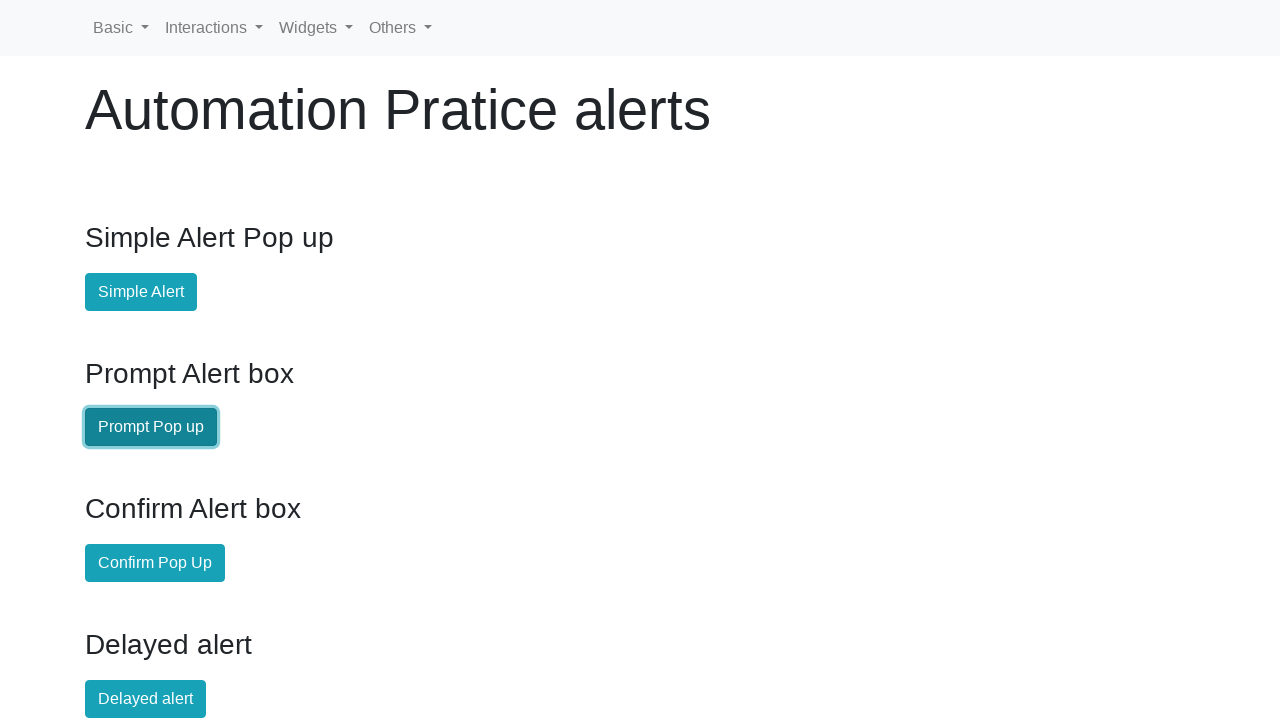

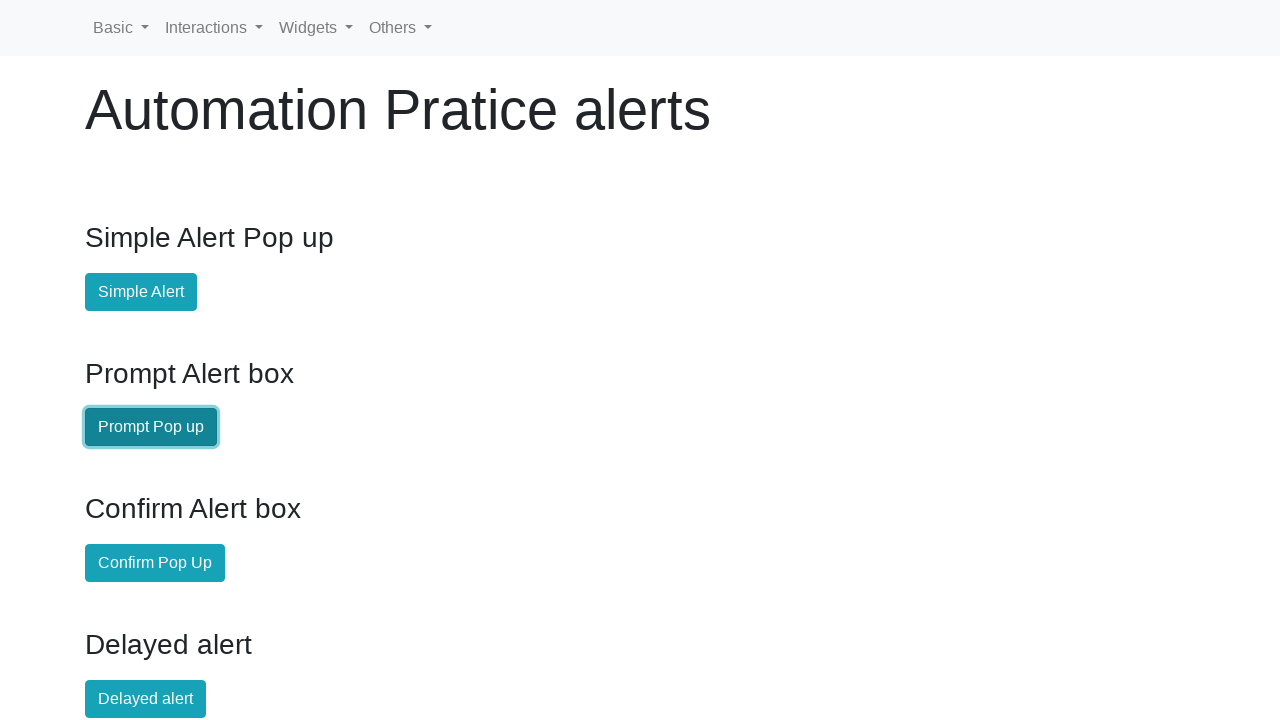